Tests waiting for dynamic elements by clicking a start button and waiting for loading to complete, then verifying the final message appears.

Starting URL: https://the-internet.herokuapp.com/dynamic_loading/1

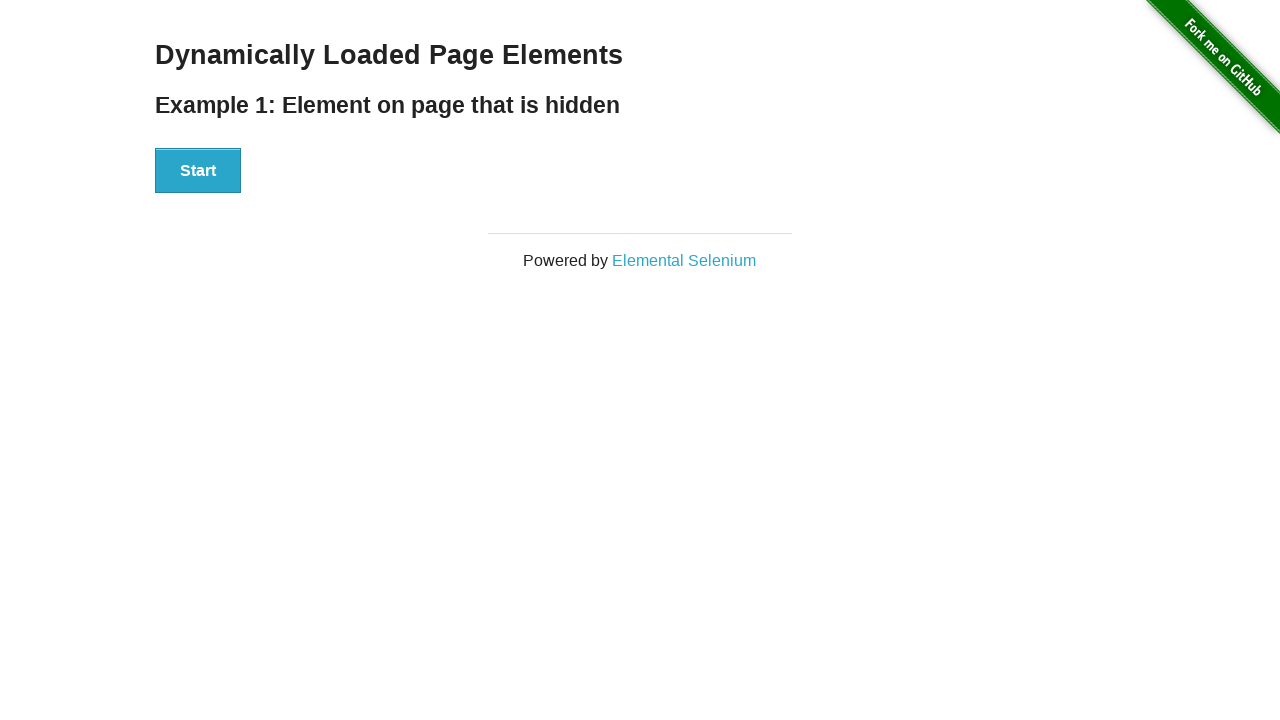

Clicked start button to initiate dynamic loading at (198, 171) on #start button
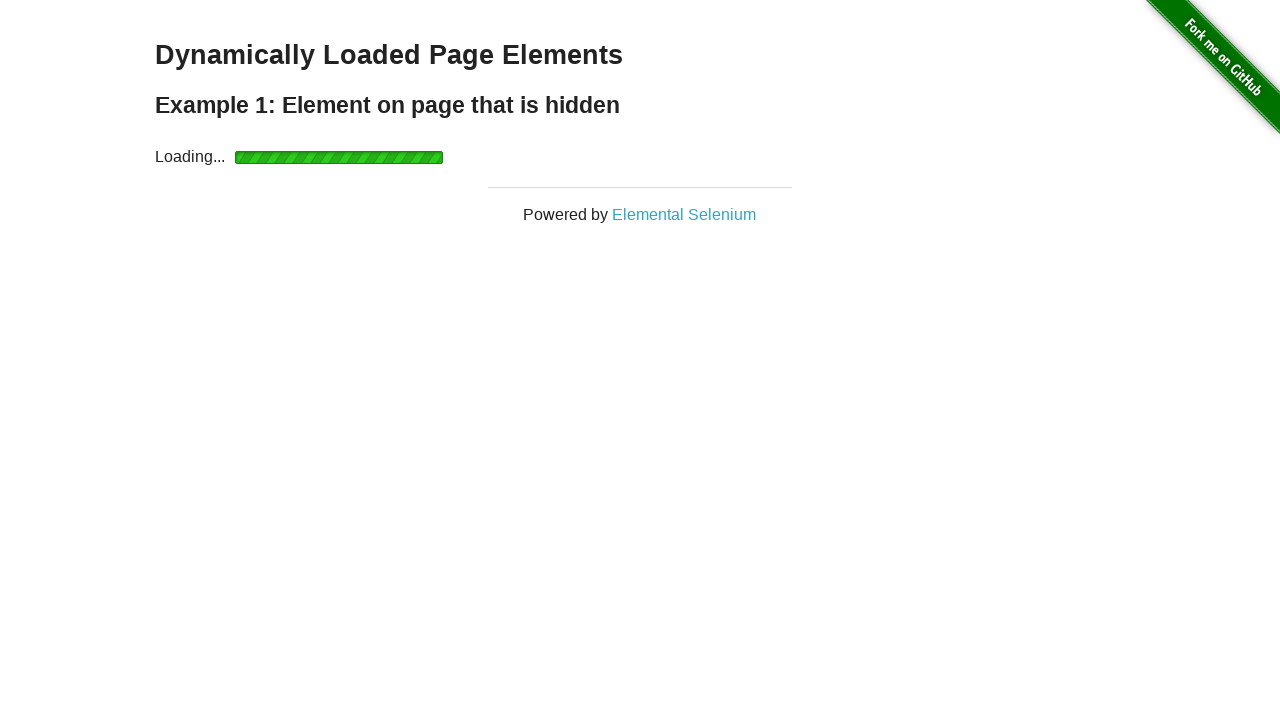

Loading element appeared
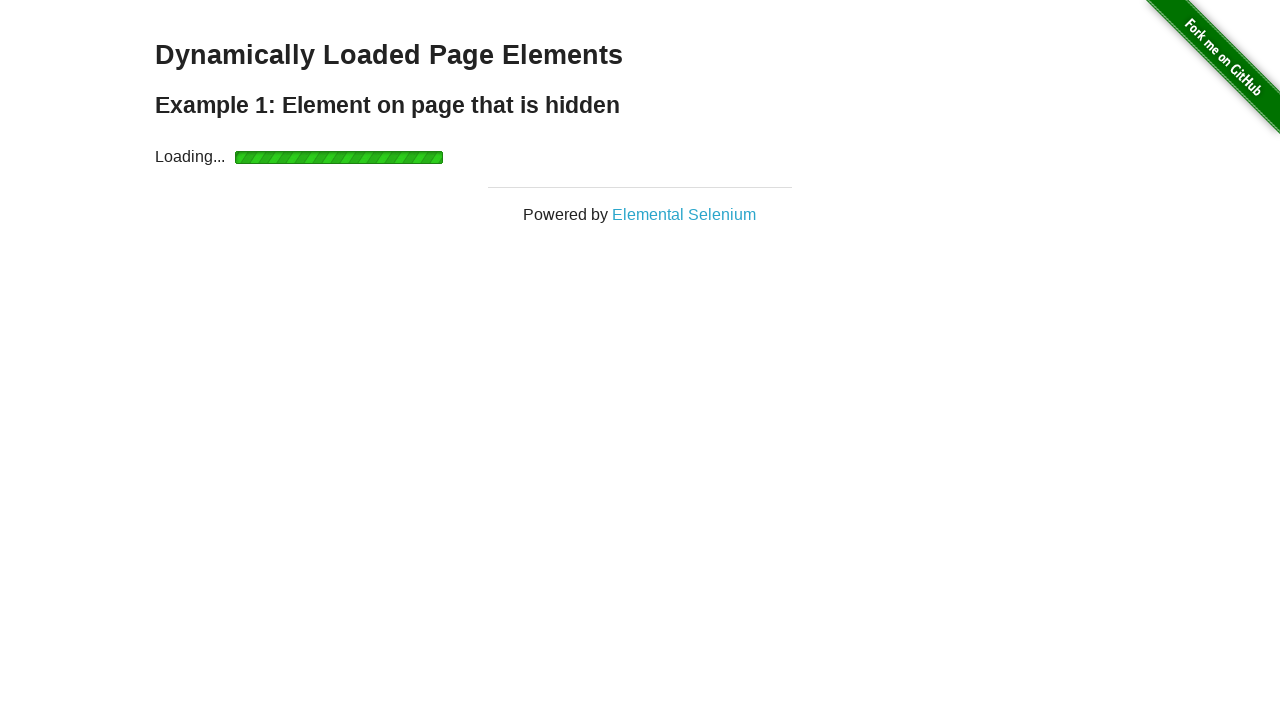

Loading element disappeared
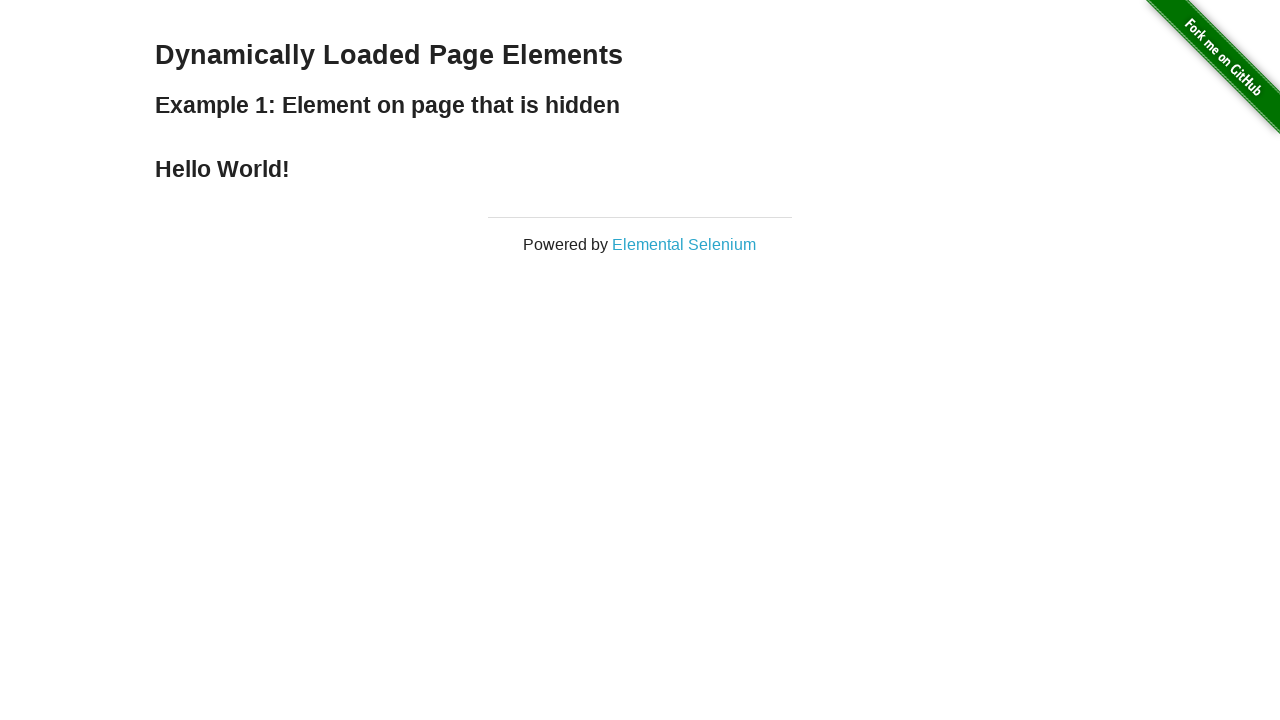

Final message element appeared
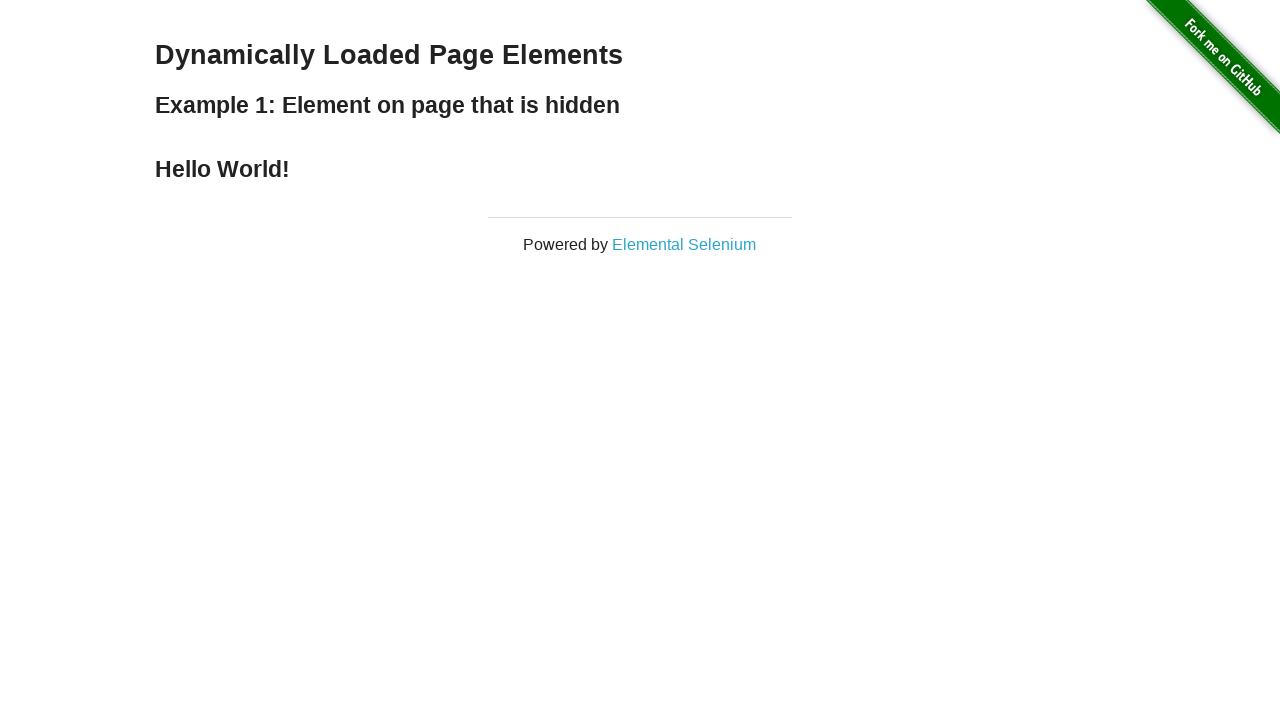

Verified final text is 'Hello World!'
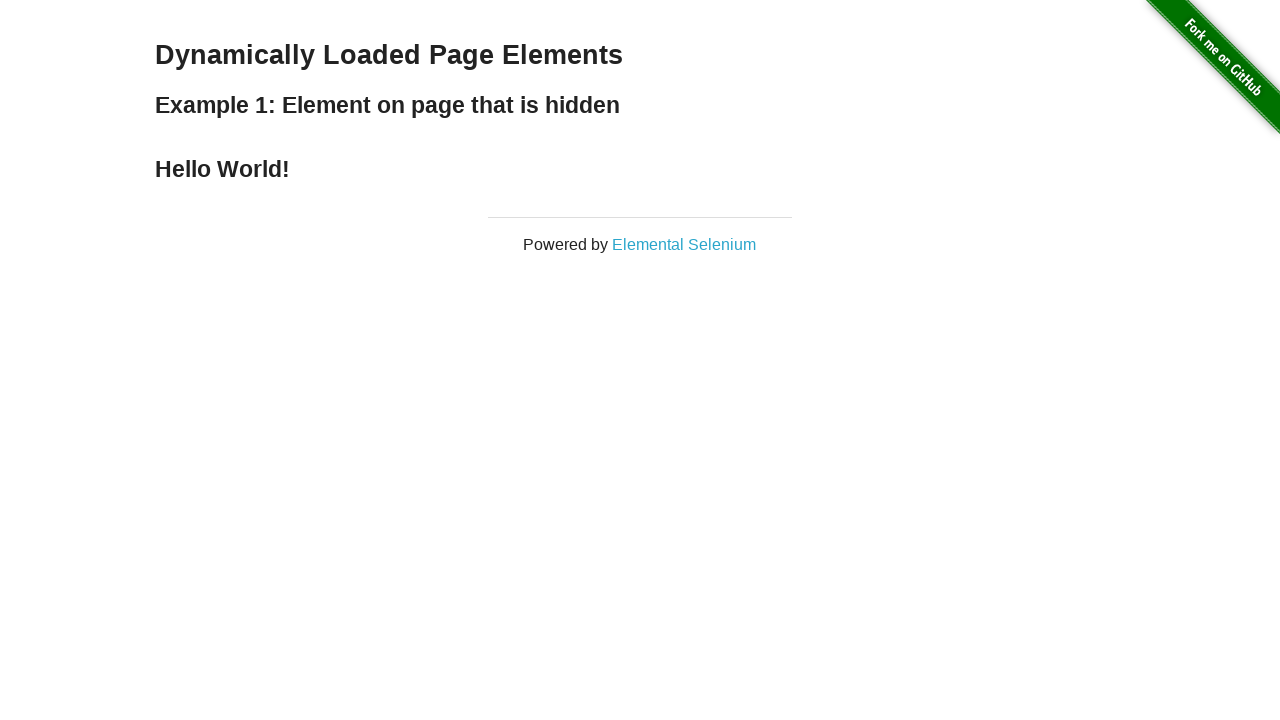

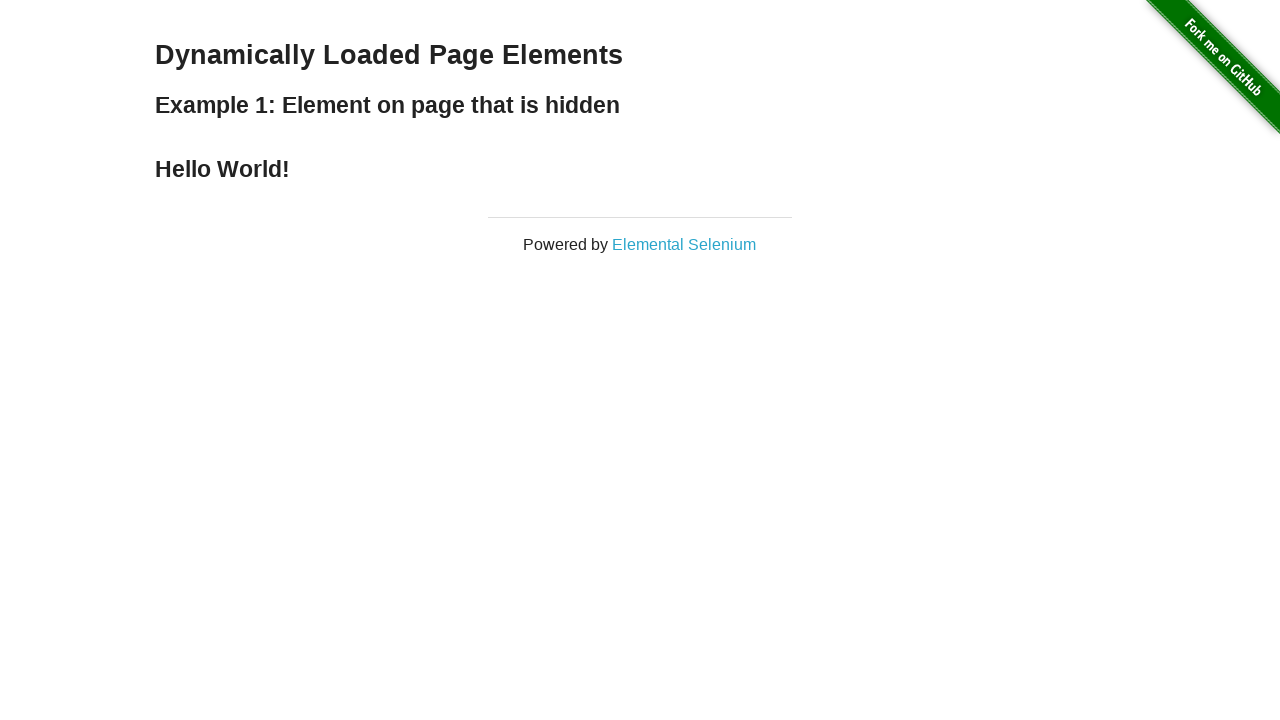